Tests file upload functionality on filebin.net by uploading a file, then accessing the dropdown menu and clicking the download option.

Starting URL: https://filebin.net

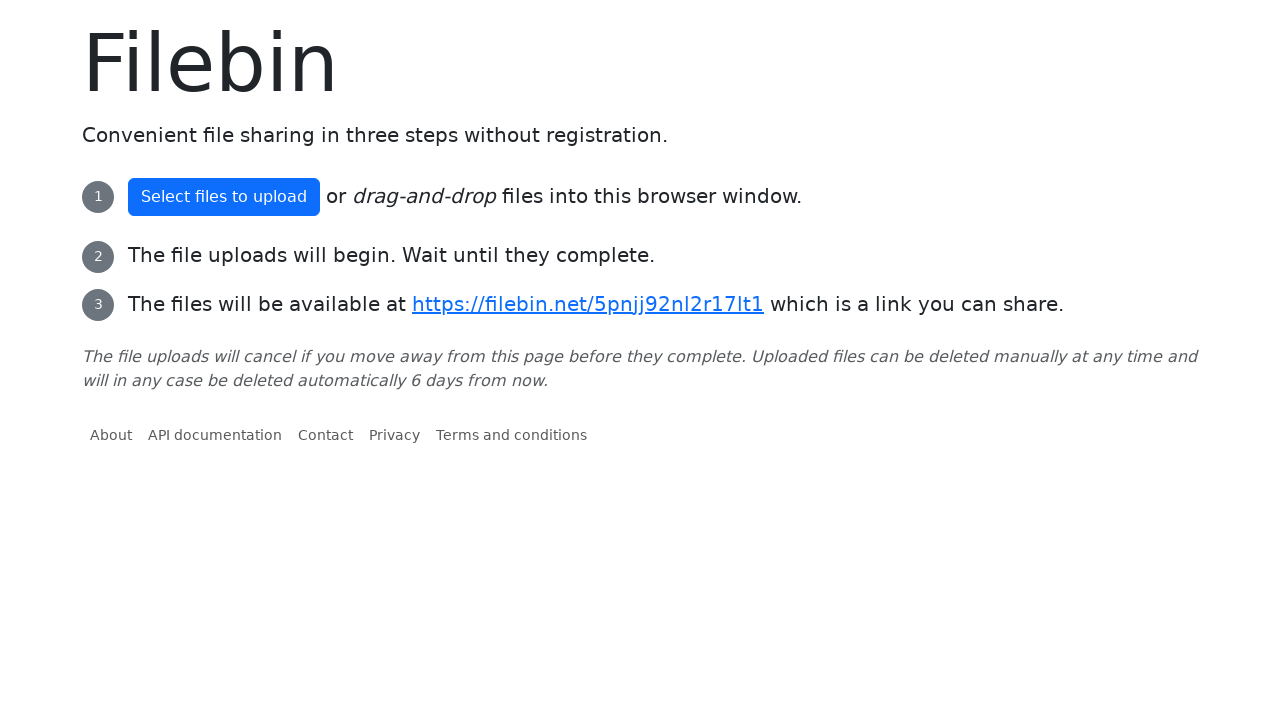

Set input file to temporary test file
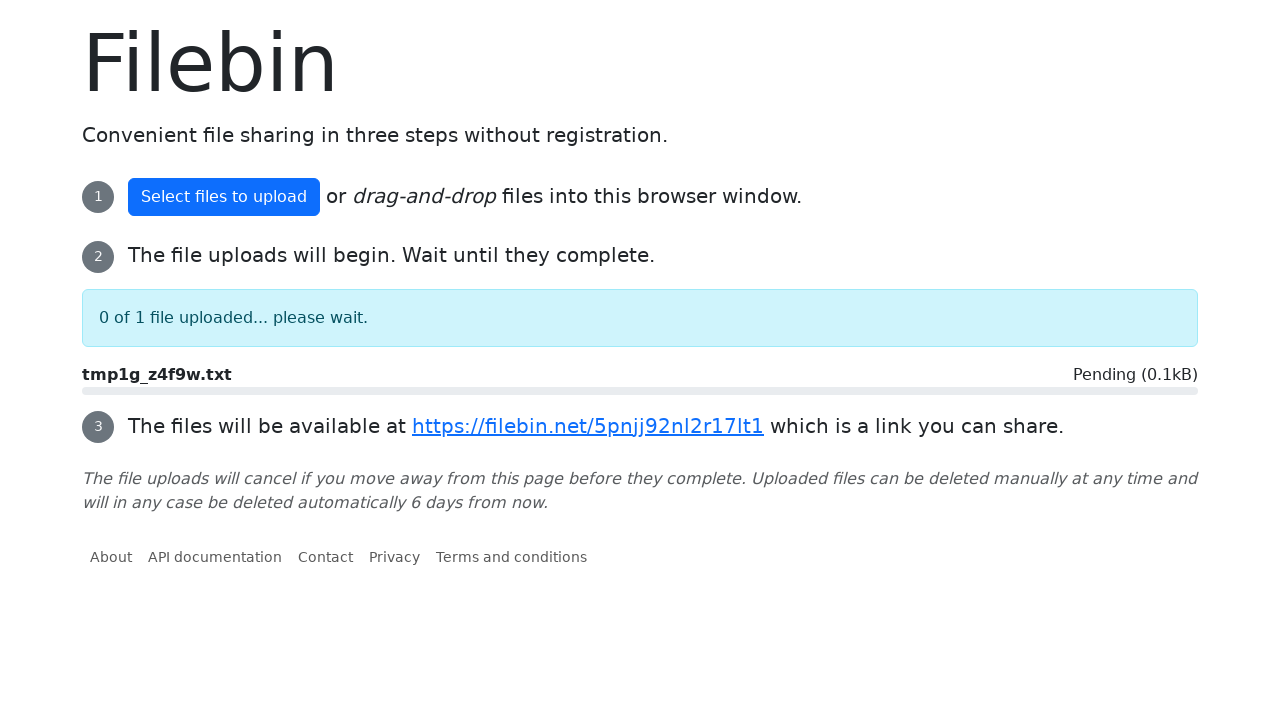

Waited for file upload to complete
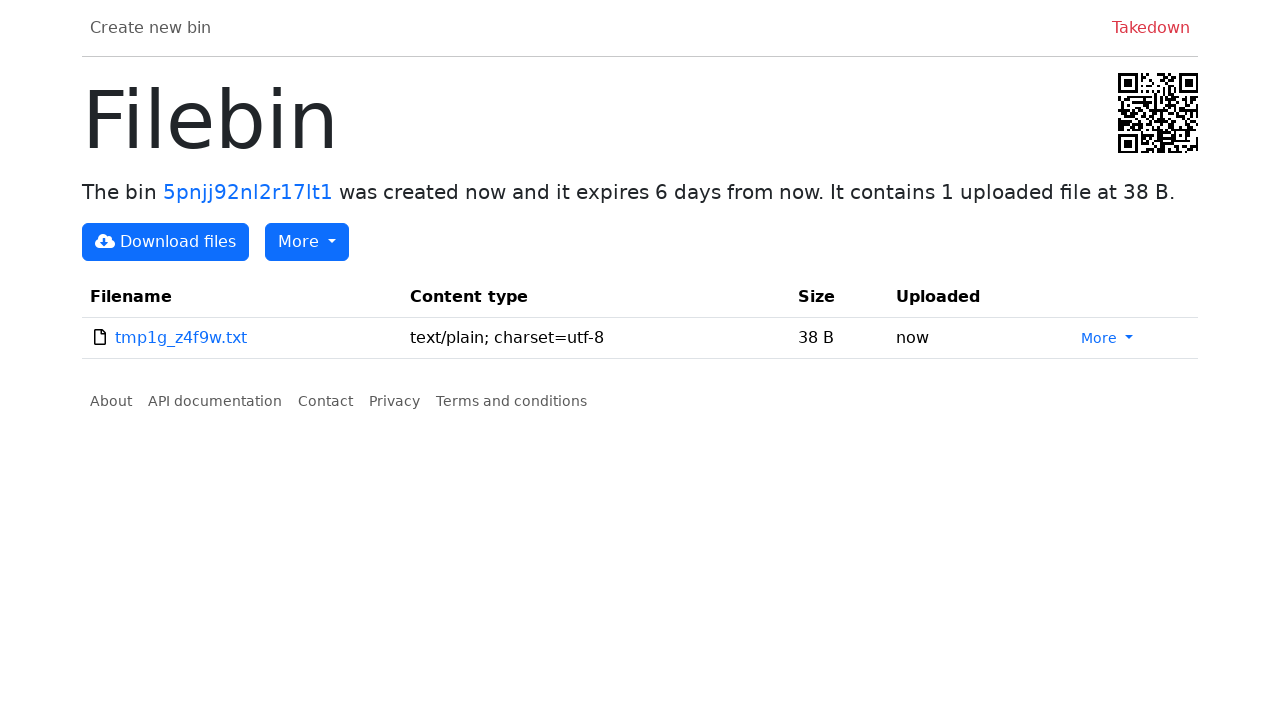

Clicked dropdown menu button at (1101, 338) on a#dropdownFileMenuButton
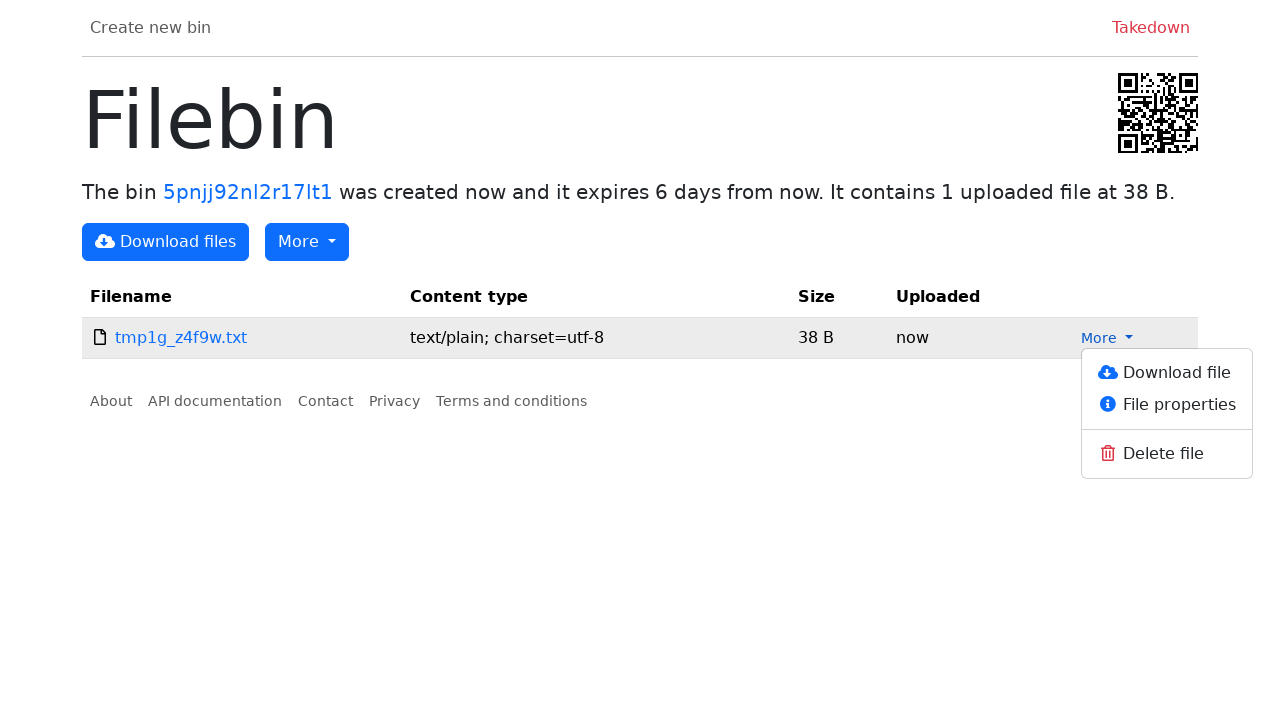

Waited for dropdown menu to appear
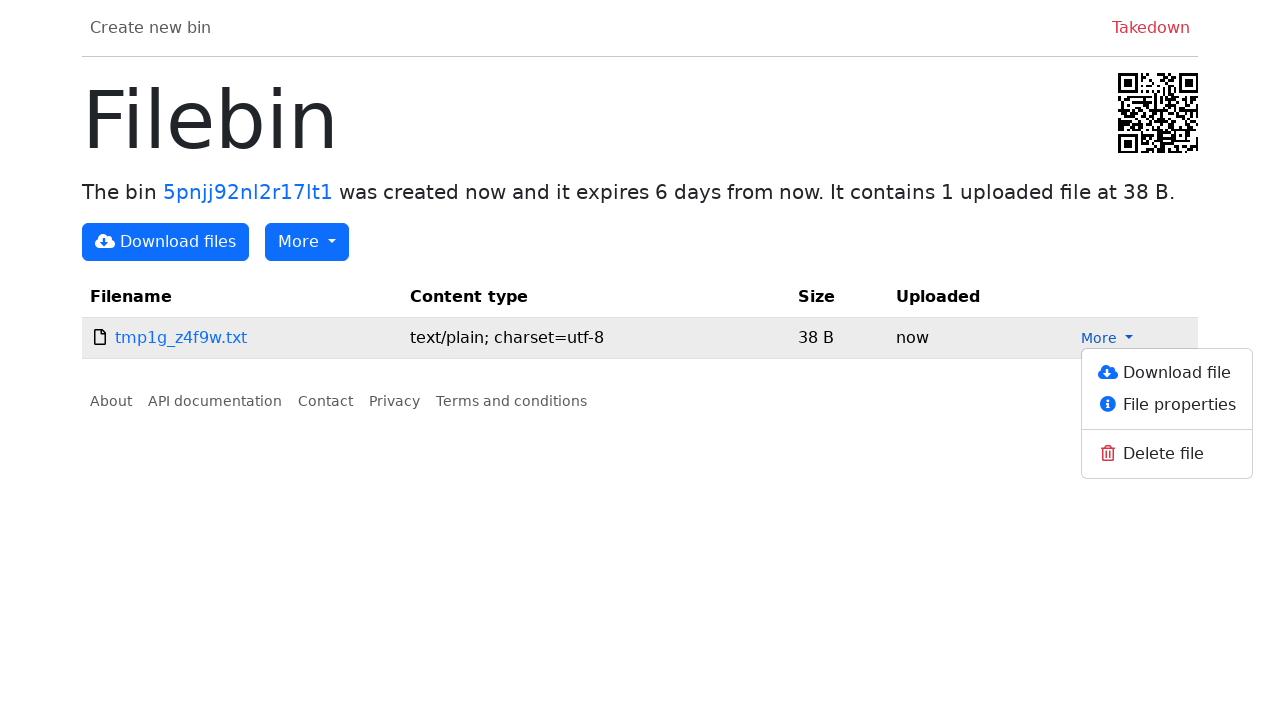

Clicked 'Download file' option from dropdown menu at (1167, 373) on xpath=//a[normalize-space()='Download file']
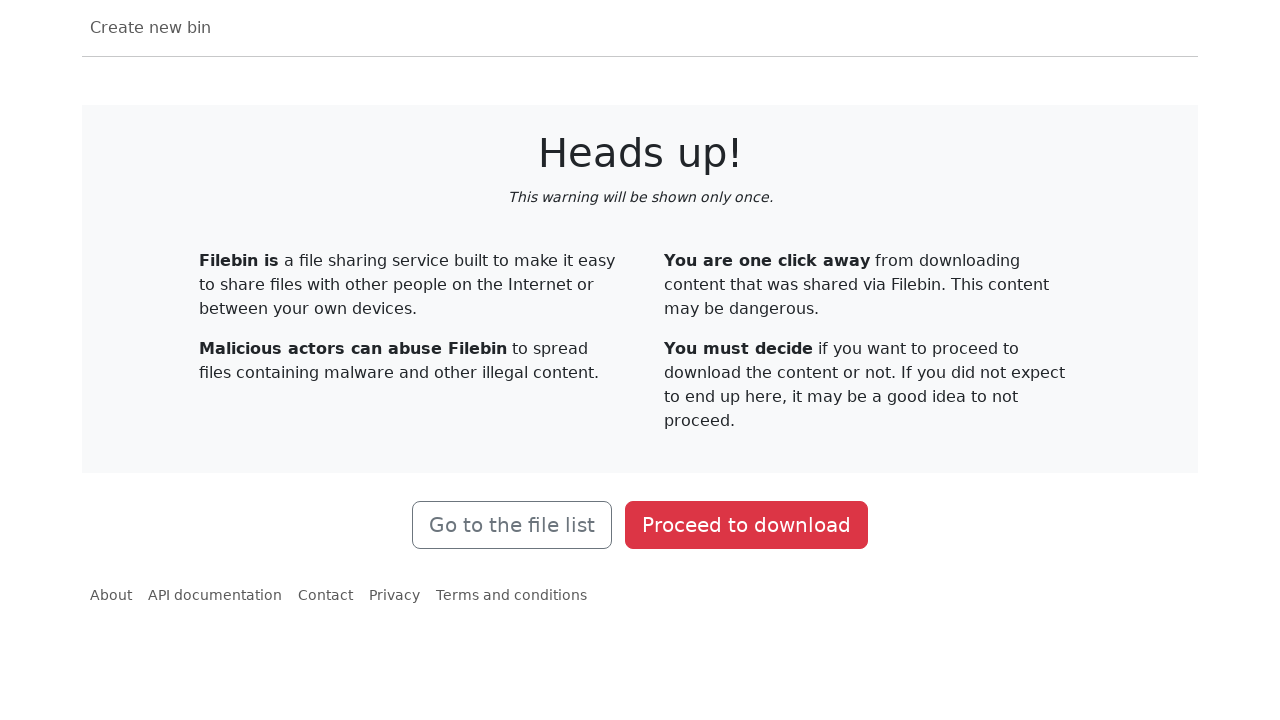

Waited for download to initiate
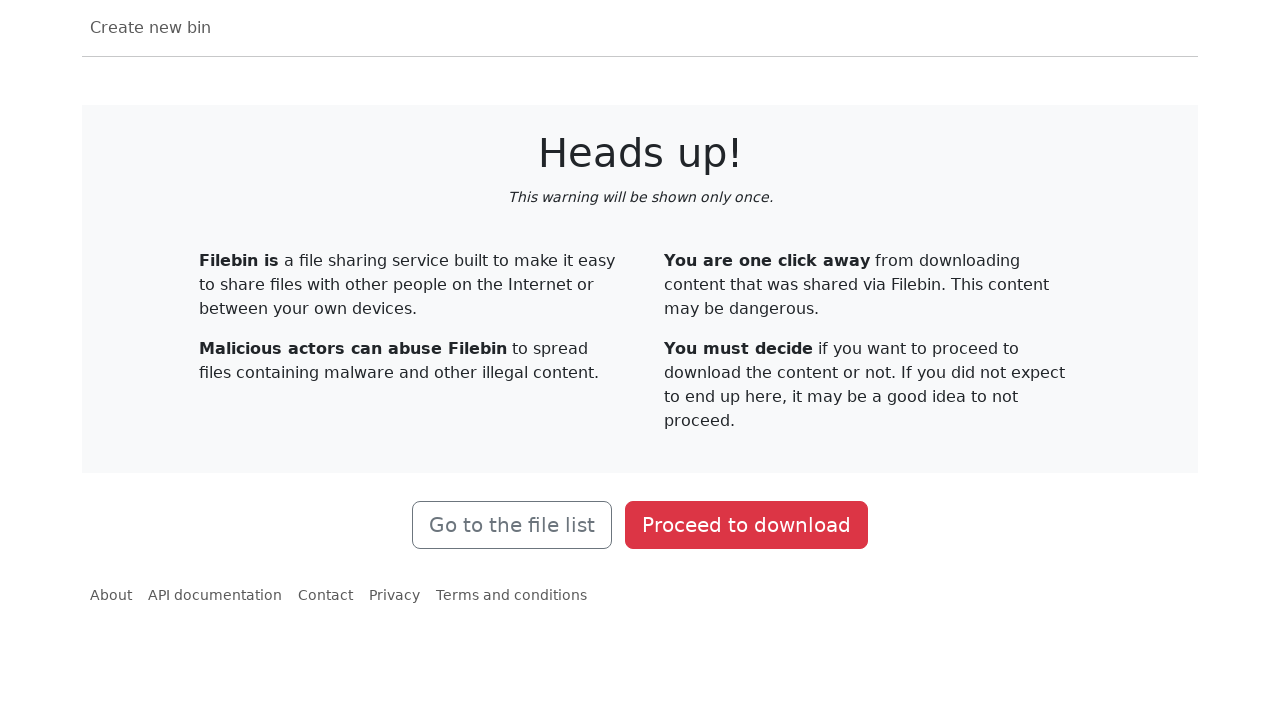

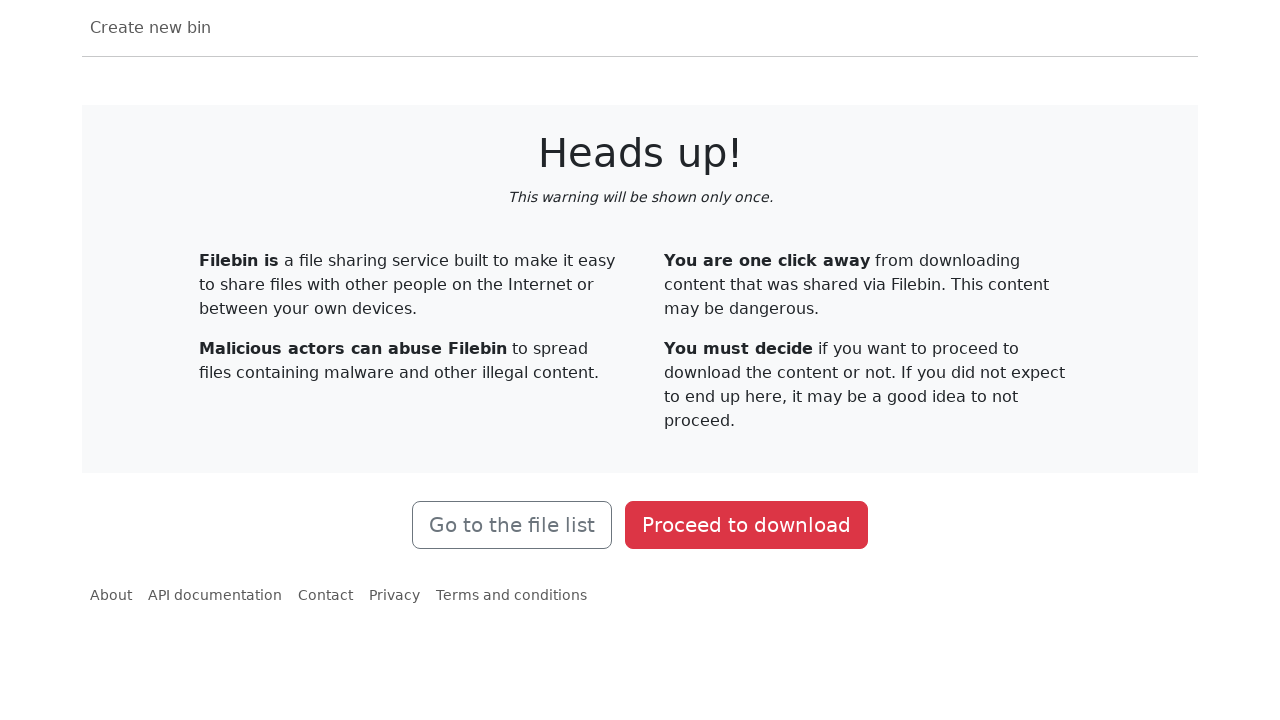